Tests drag and drop functionality by dragging an element to a new position on the jQuery UI demo page

Starting URL: https://jqueryui.com/droppable/

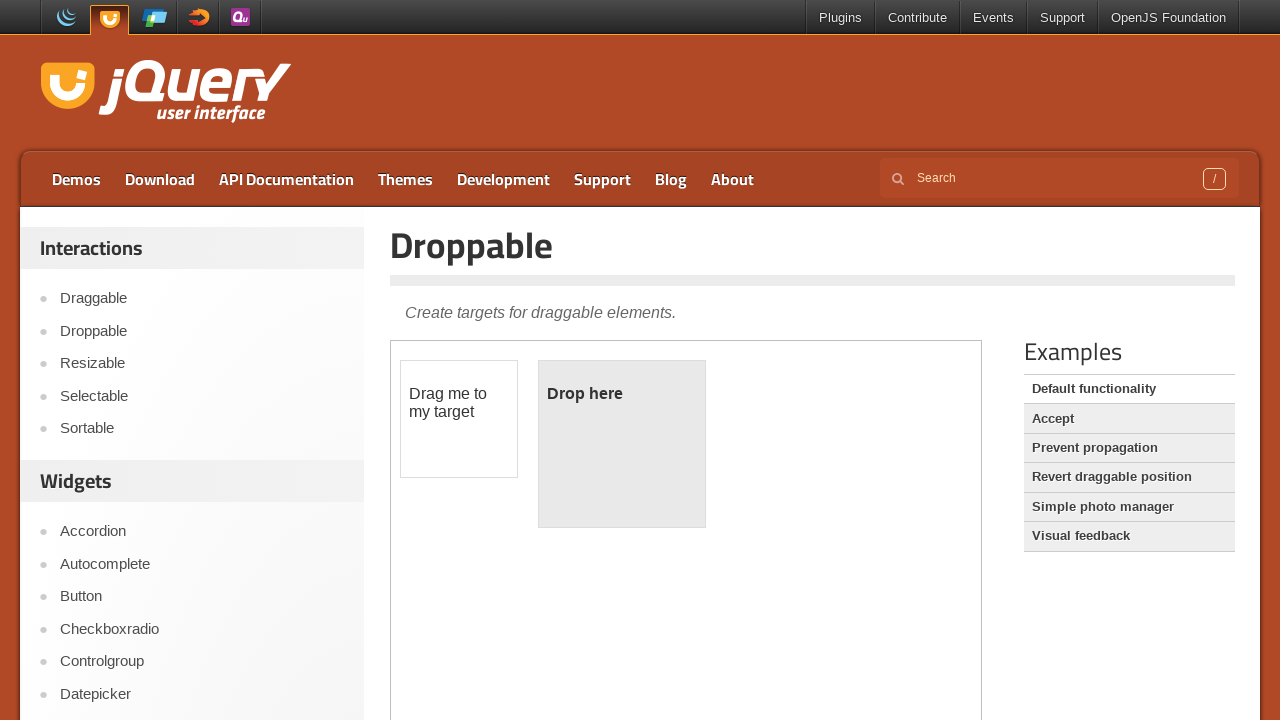

Located the iframe containing the draggable demo
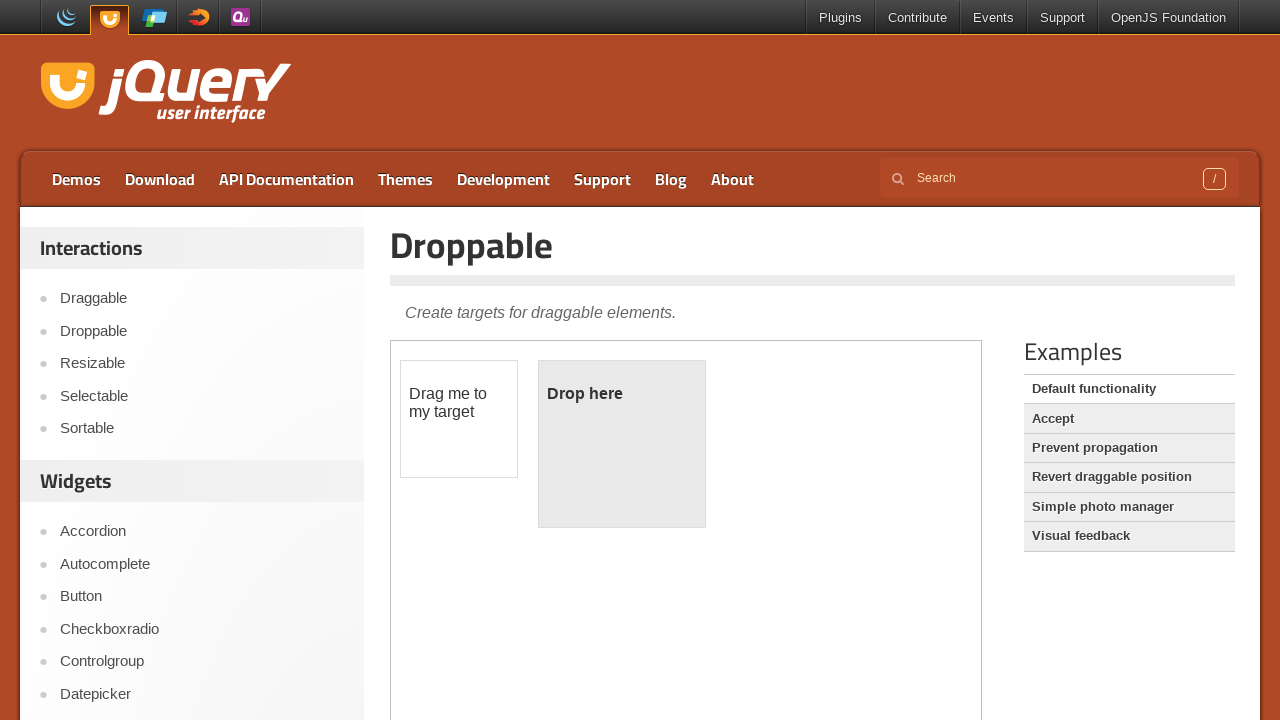

Located the draggable element with ID 'draggable'
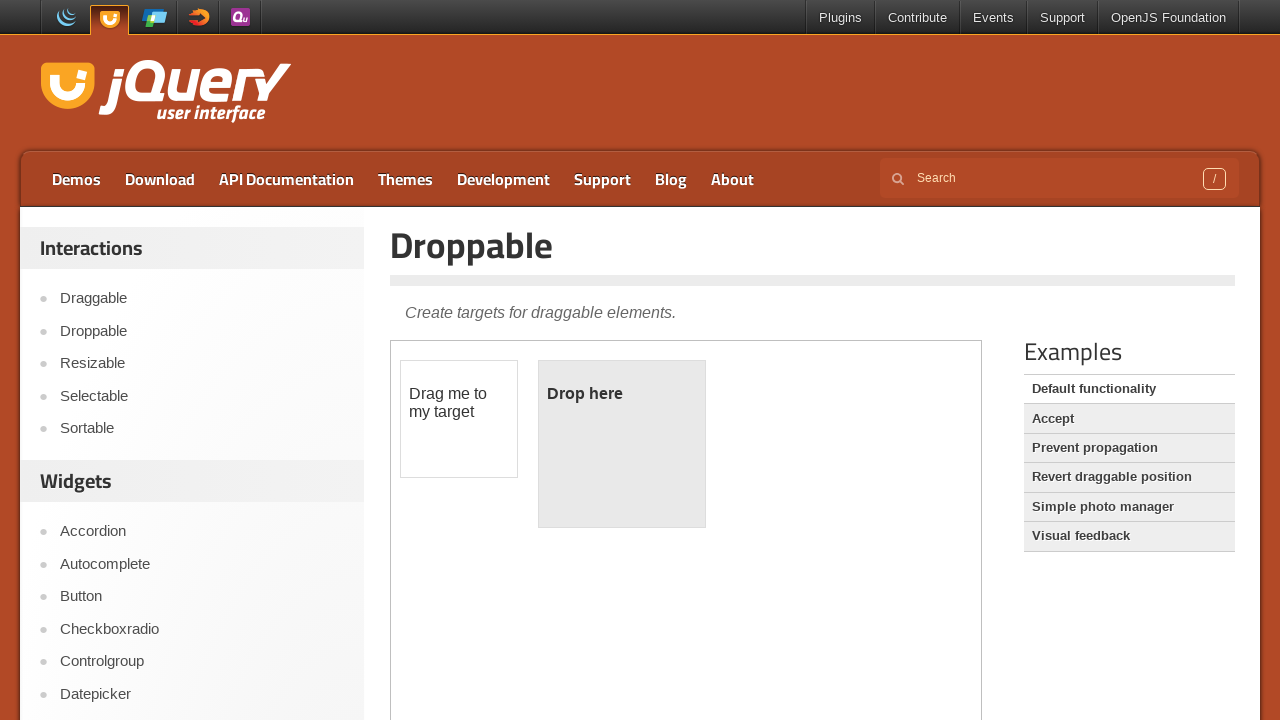

Retrieved bounding box of the draggable element
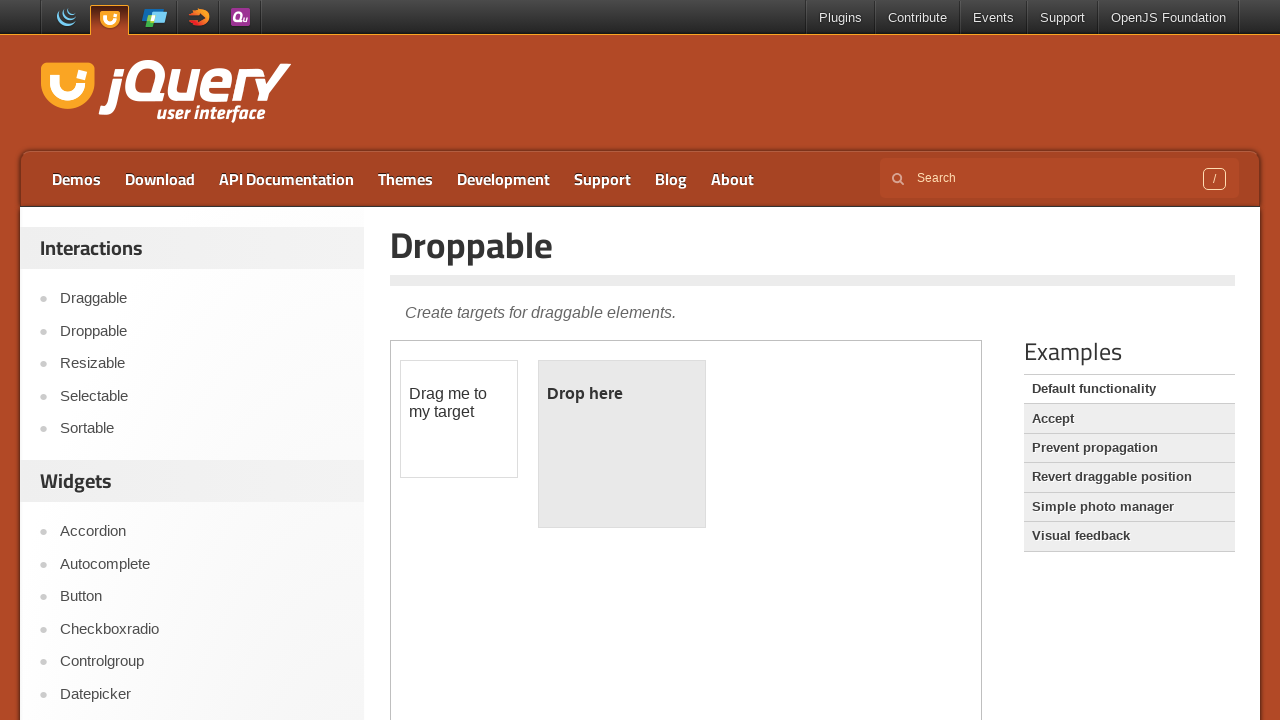

Moved mouse to center of draggable element at (459, 419)
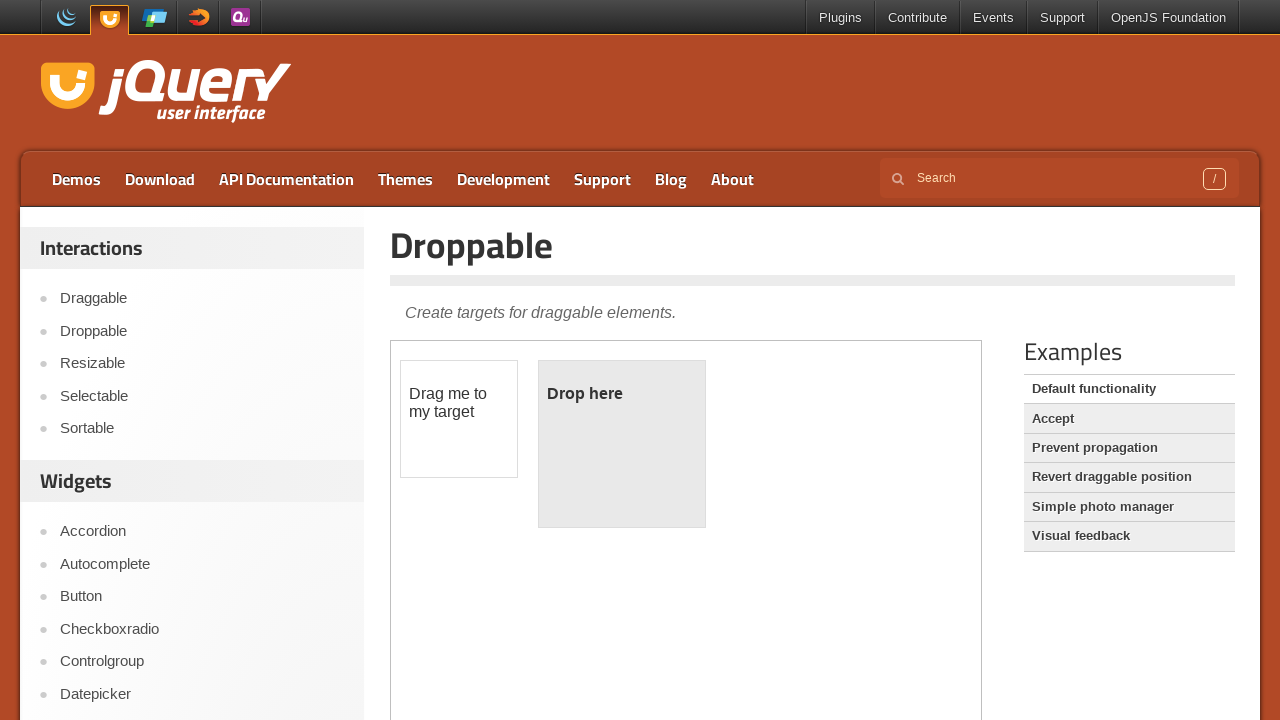

Pressed mouse button down to start drag at (459, 419)
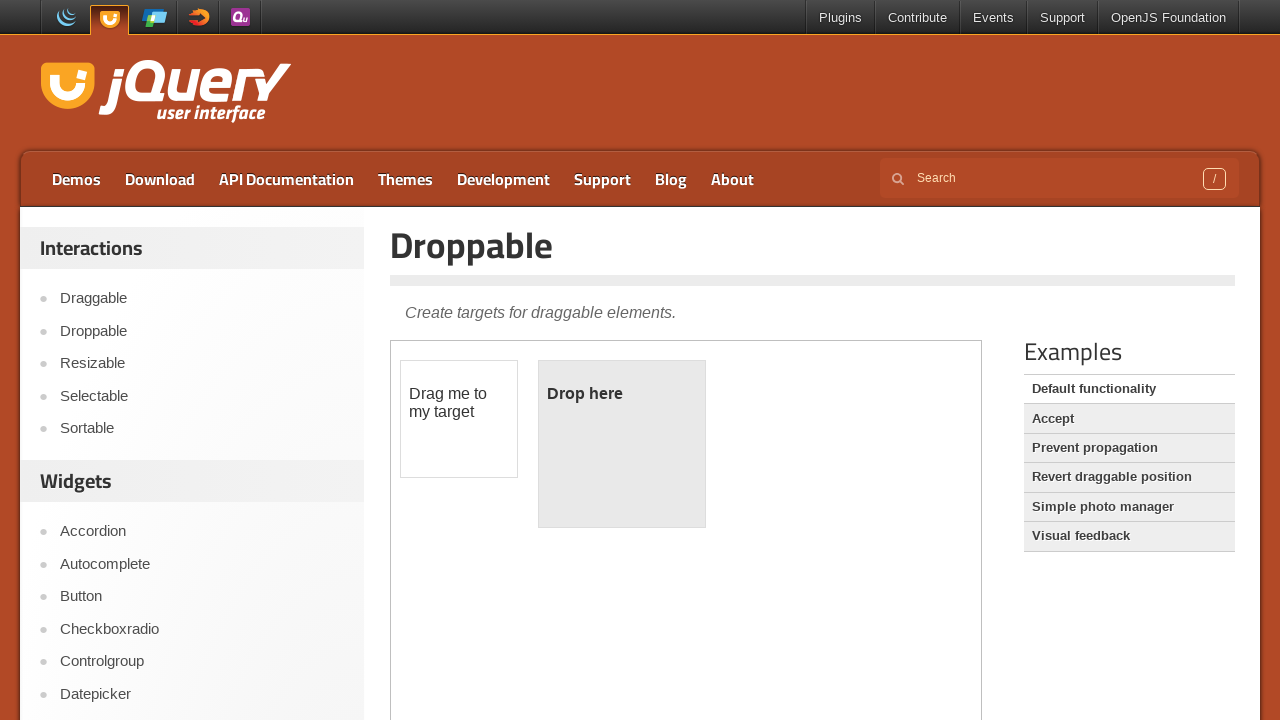

Dragged element 100 pixels right and 100 pixels down at (559, 519)
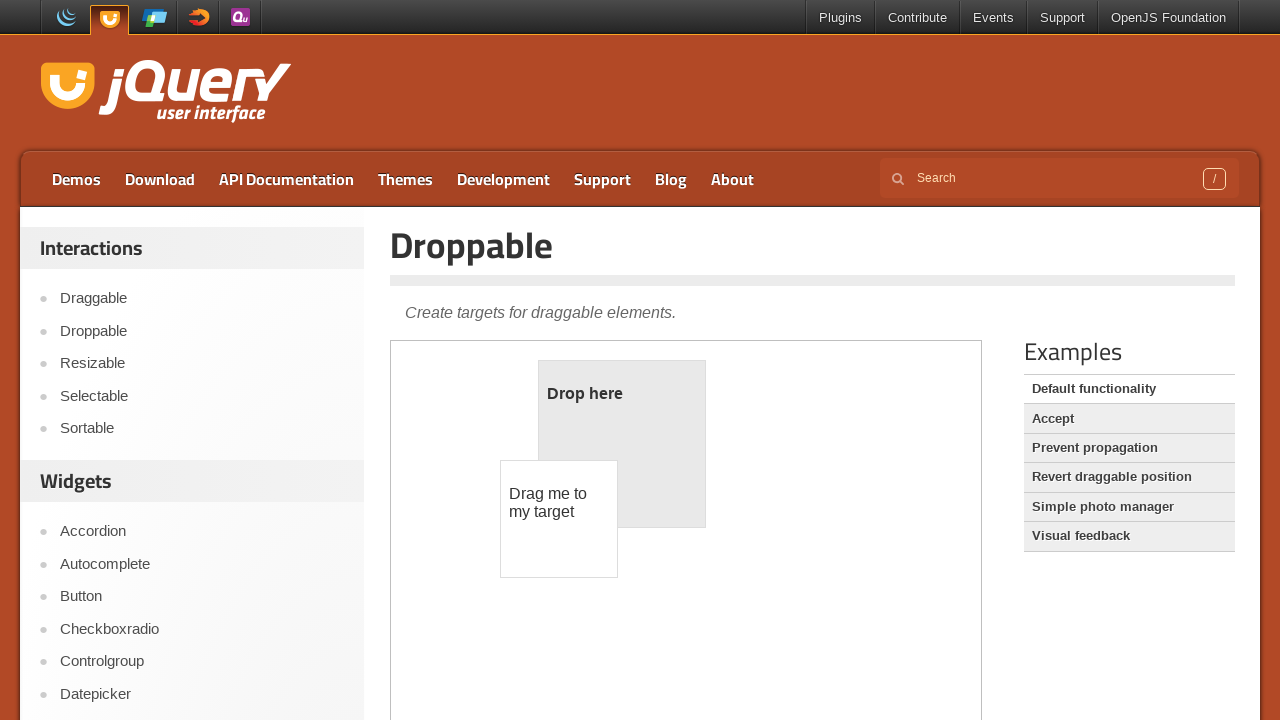

Released mouse button to complete drag operation at (559, 519)
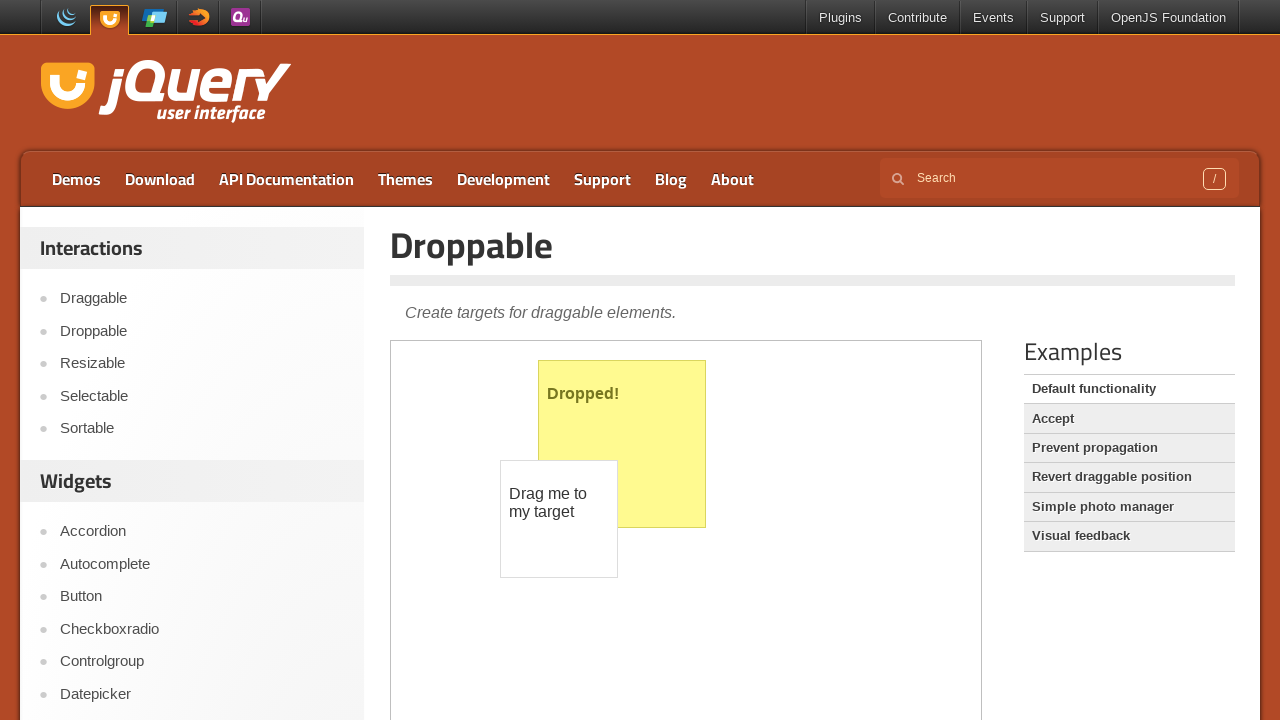

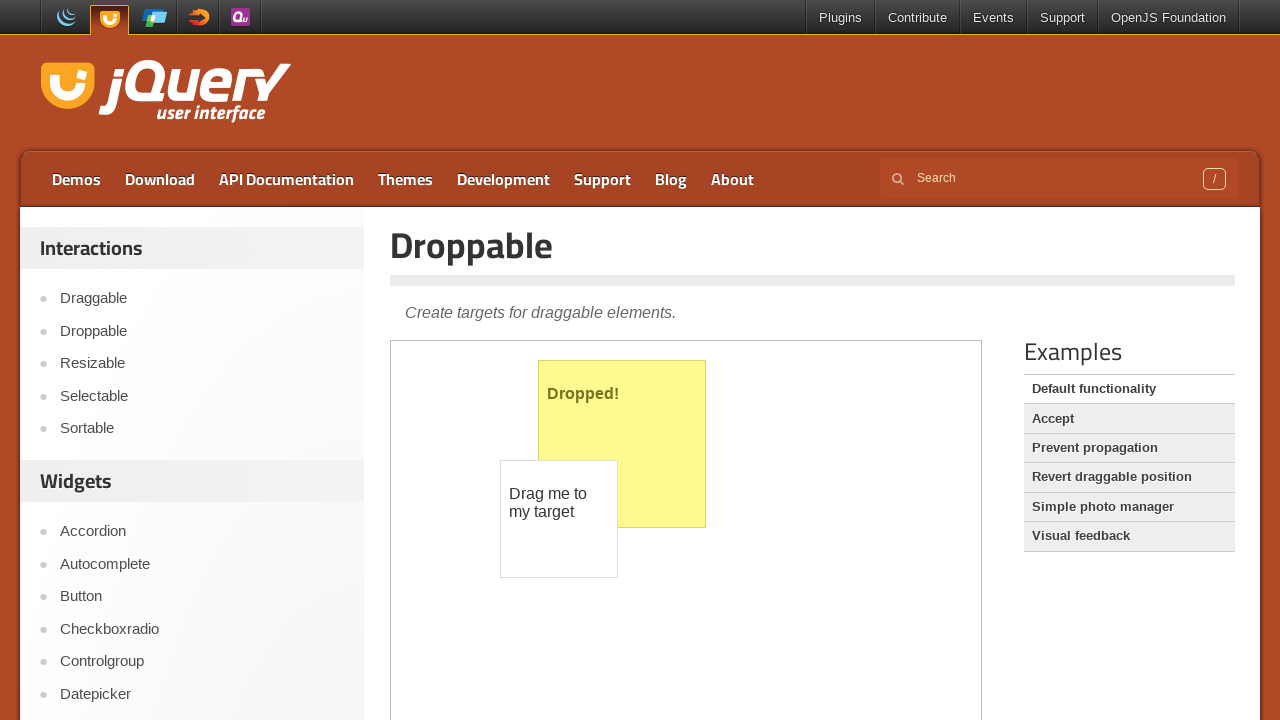